Navigates to GitHub homepage and verifies the page loads by checking the title

Starting URL: https://github.com

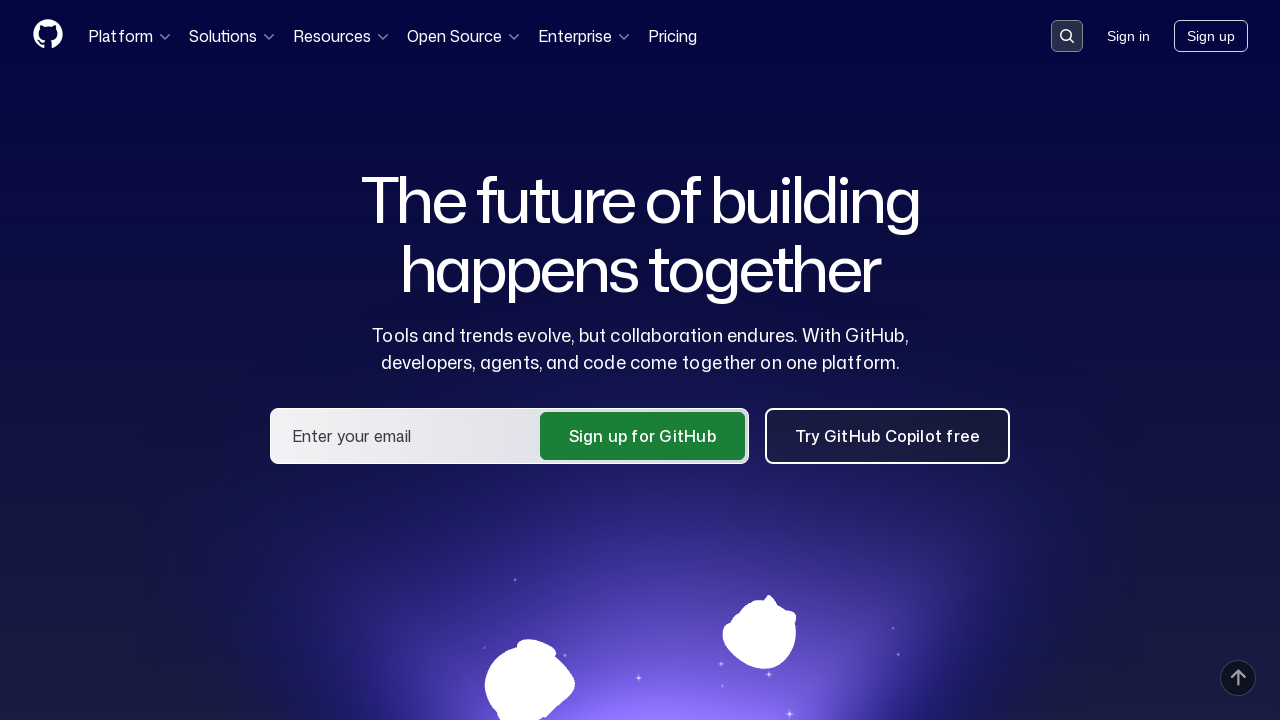

Navigated to GitHub homepage
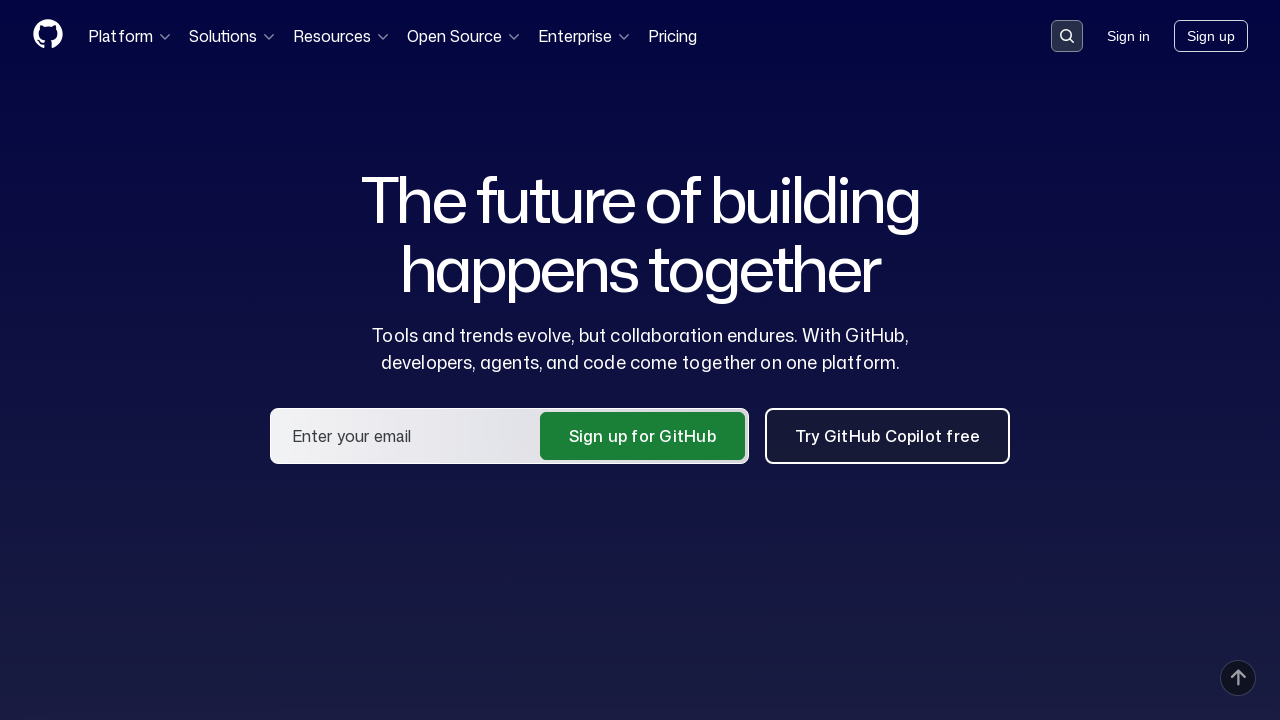

Page DOM content loaded
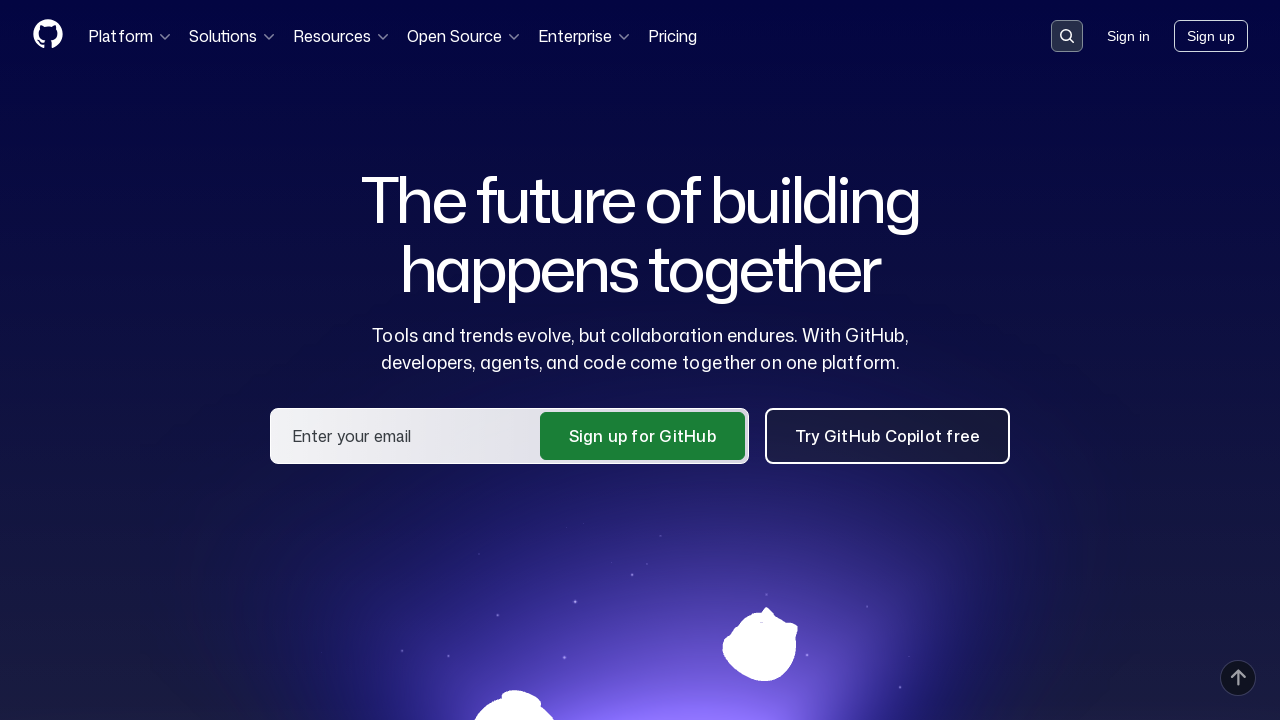

Retrieved page title: GitHub · Change is constant. GitHub keeps you ahead. · GitHub
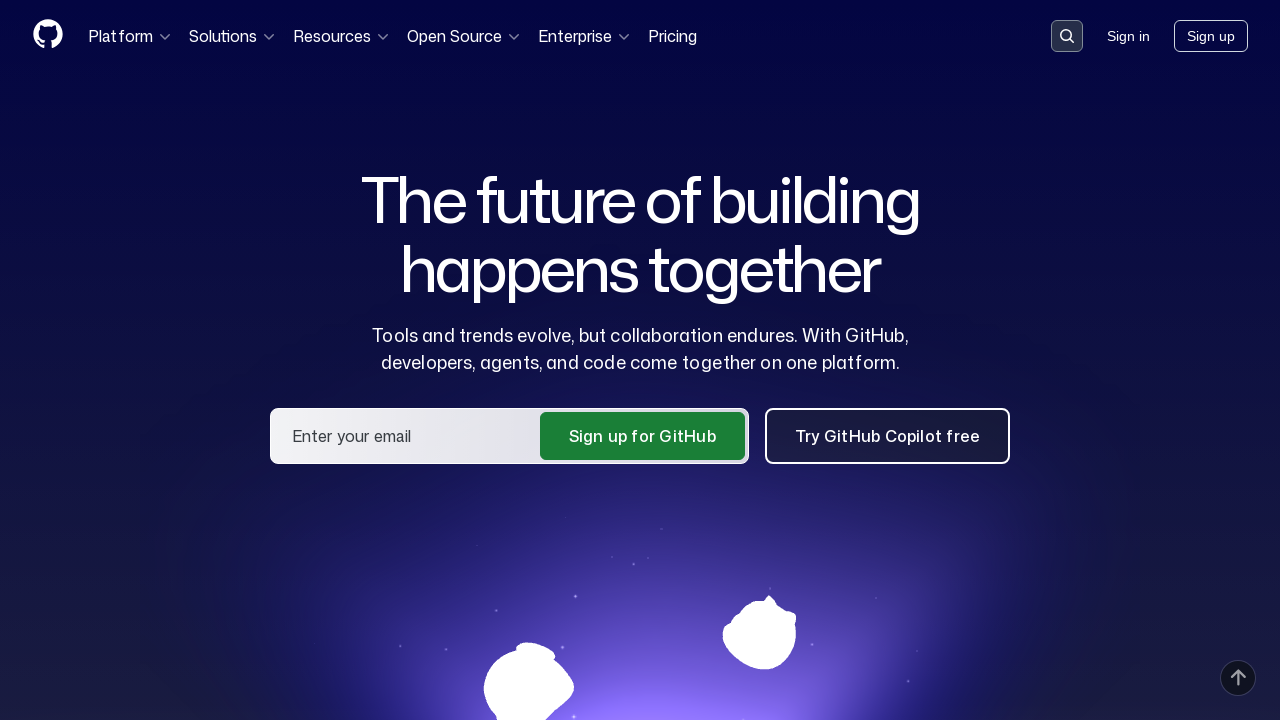

Verified 'GitHub' is present in page title
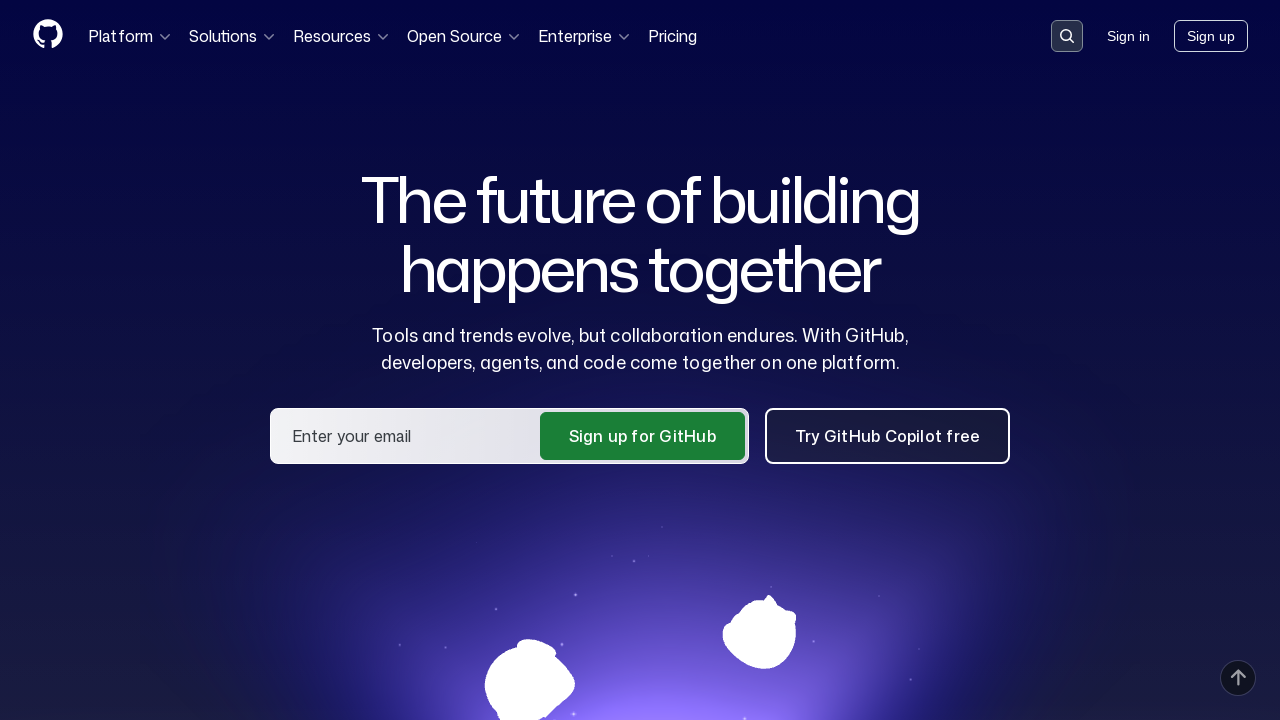

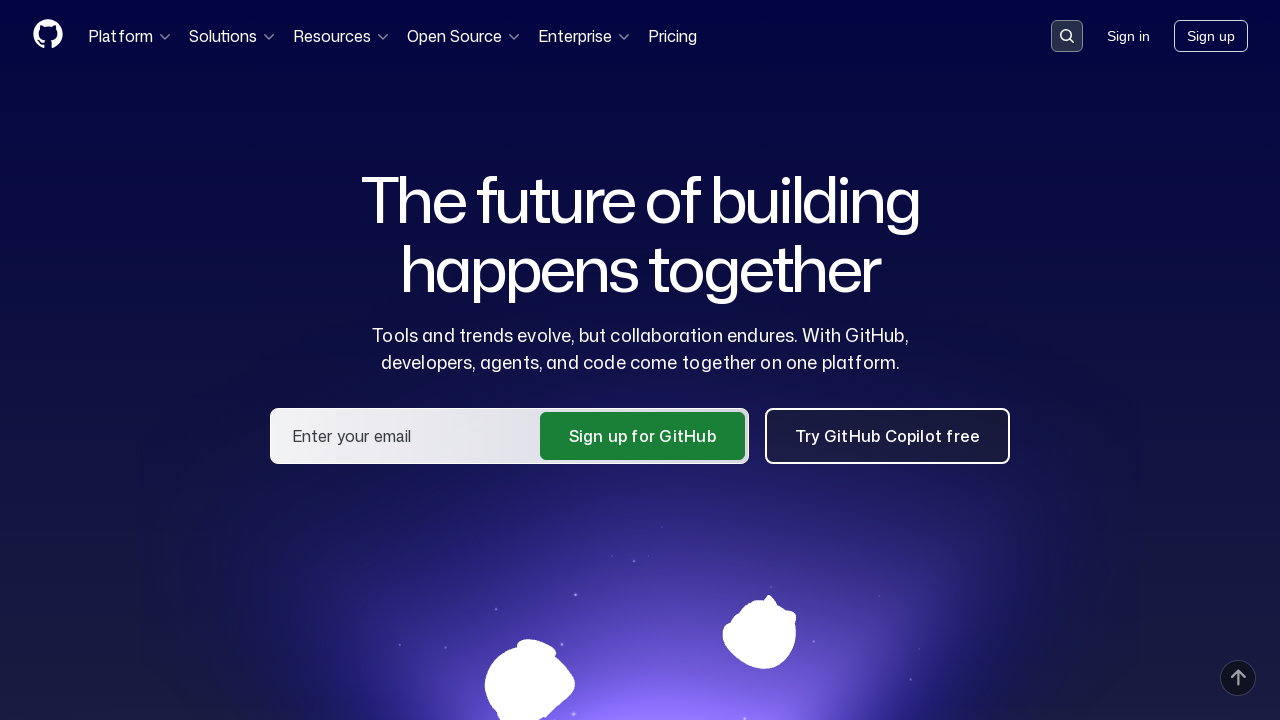